Tests a calculator web application by entering two numbers and clicking calculate to verify the addition operation works

Starting URL: https://testpages.herokuapp.com/styled/calculator

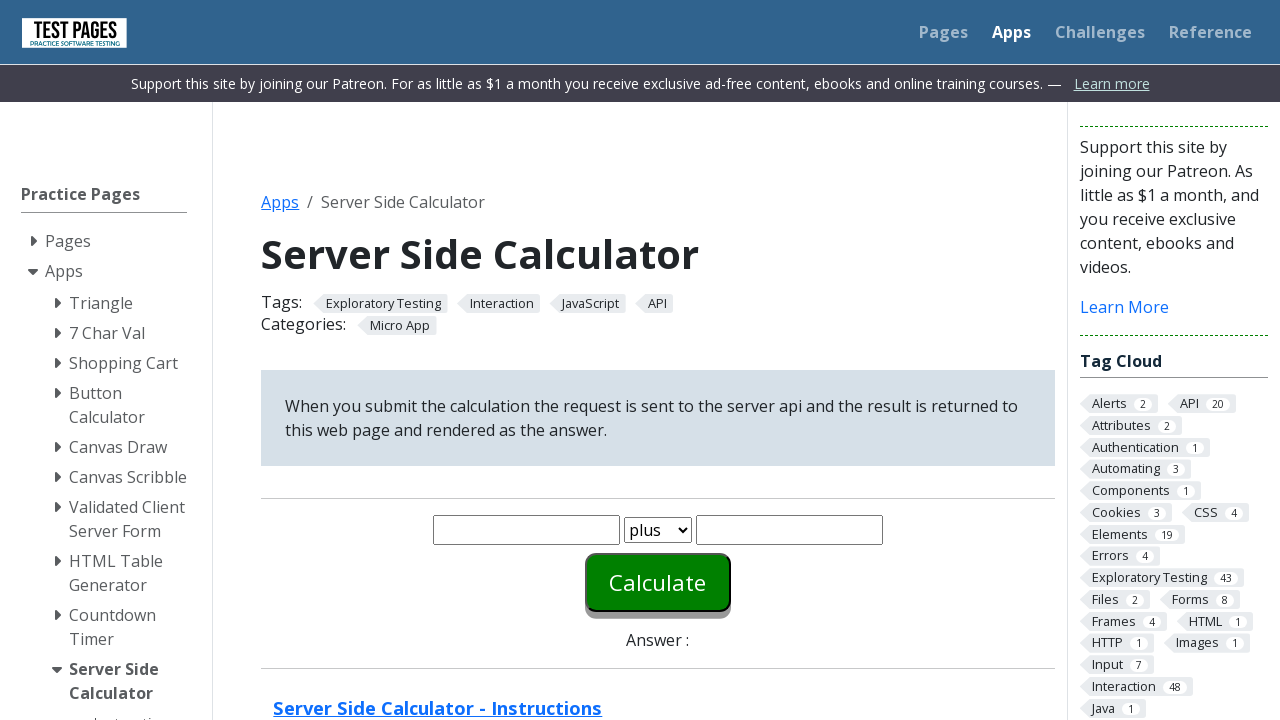

Entered first number '20' in number1 field on #number1
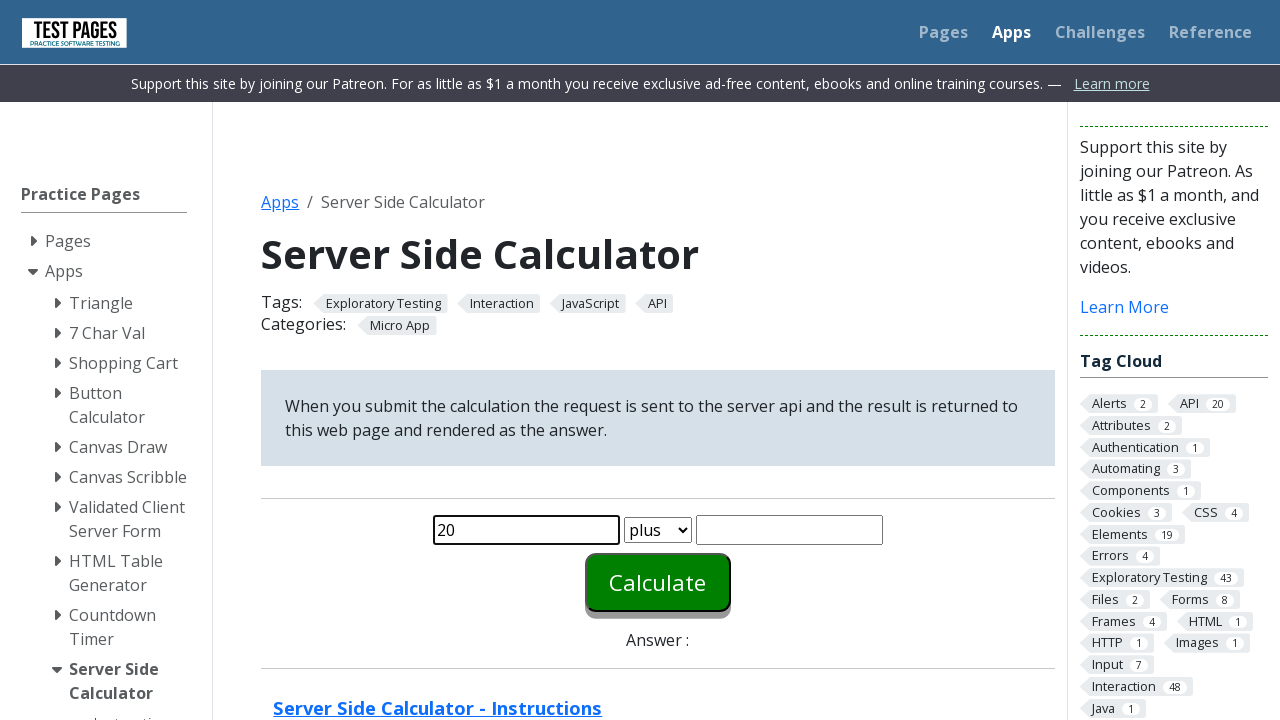

Pressed Tab to move to operation dropdown
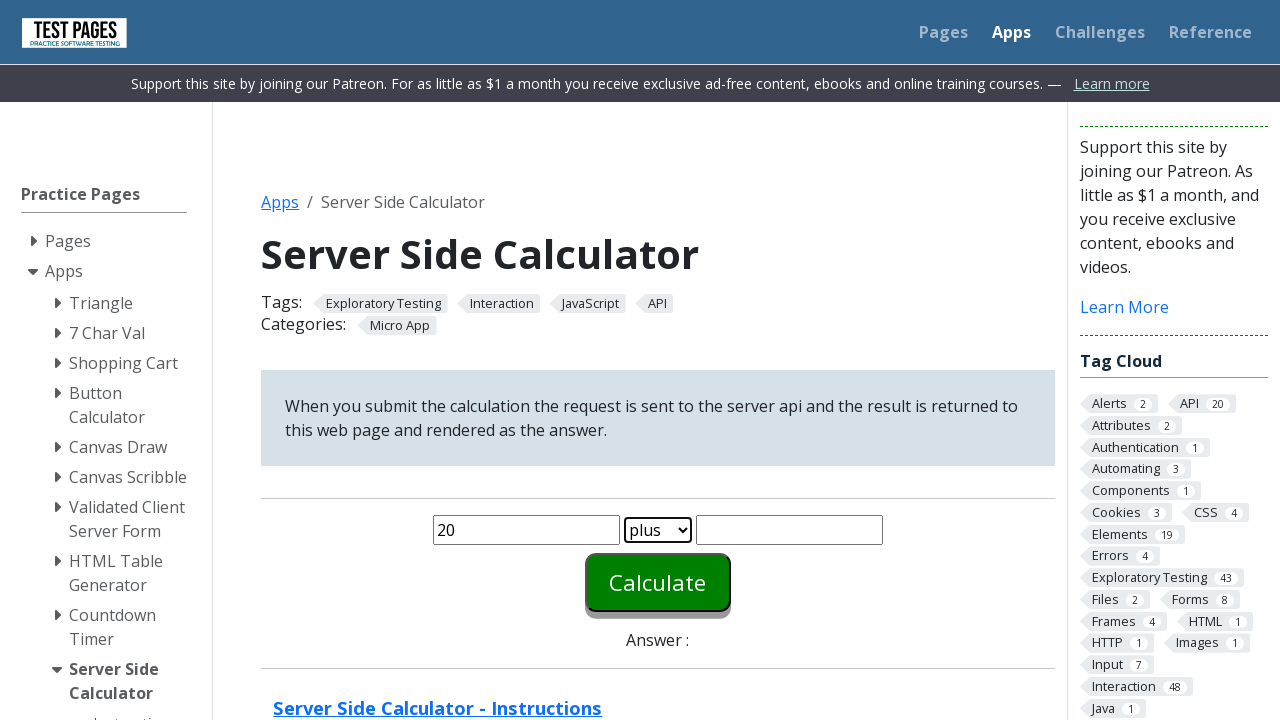

Pressed Tab to move to number2 field
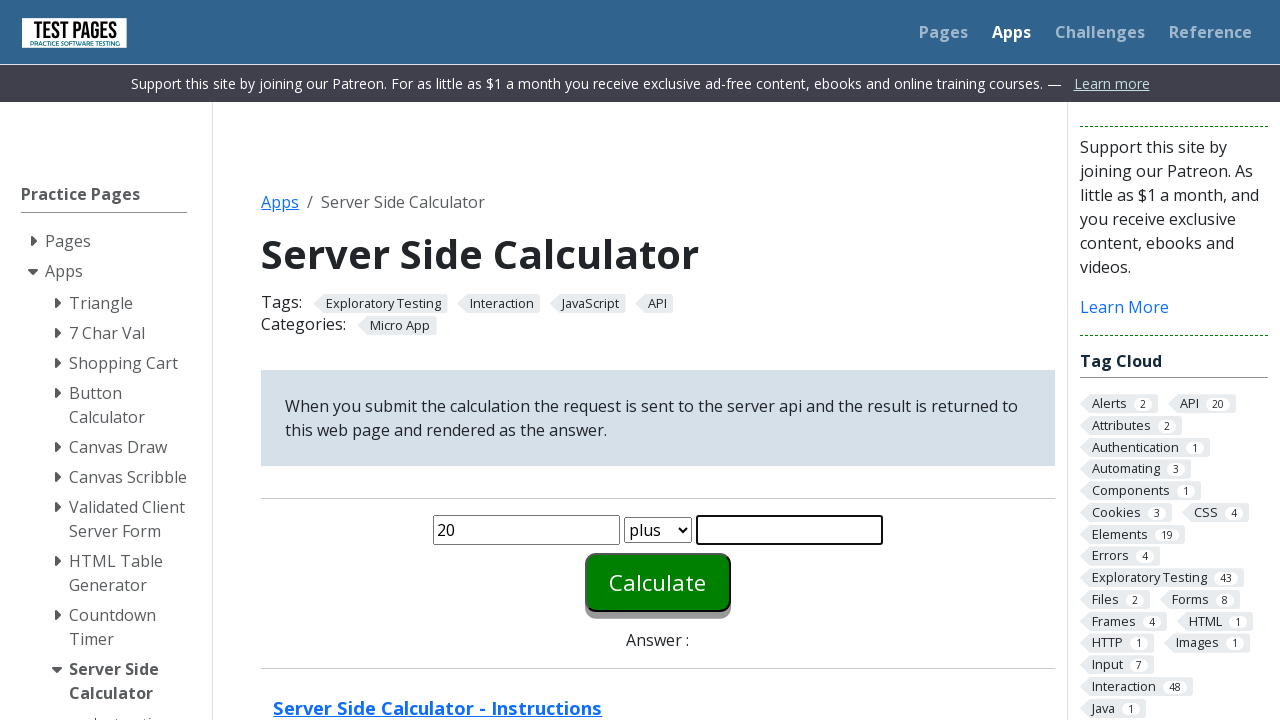

Entered second number '30' in number2 field
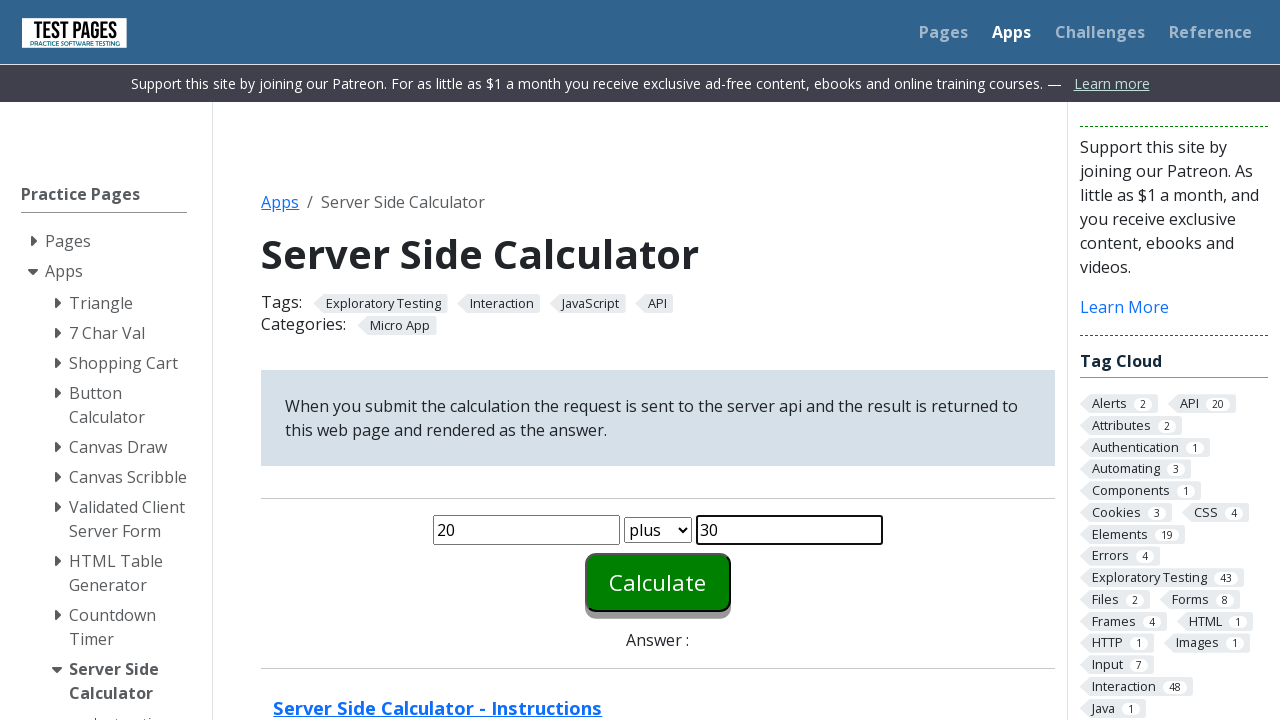

Clicked calculate button to perform addition at (658, 582) on #calculate
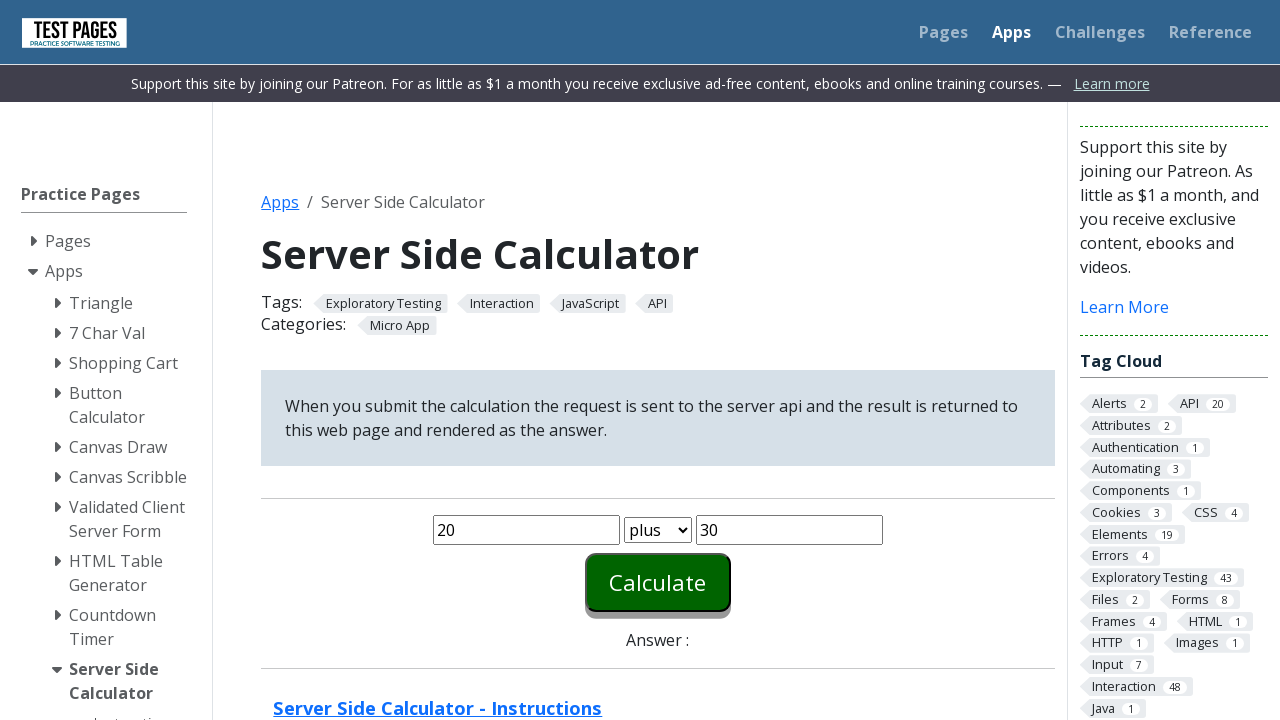

Answer element loaded, addition operation completed successfully
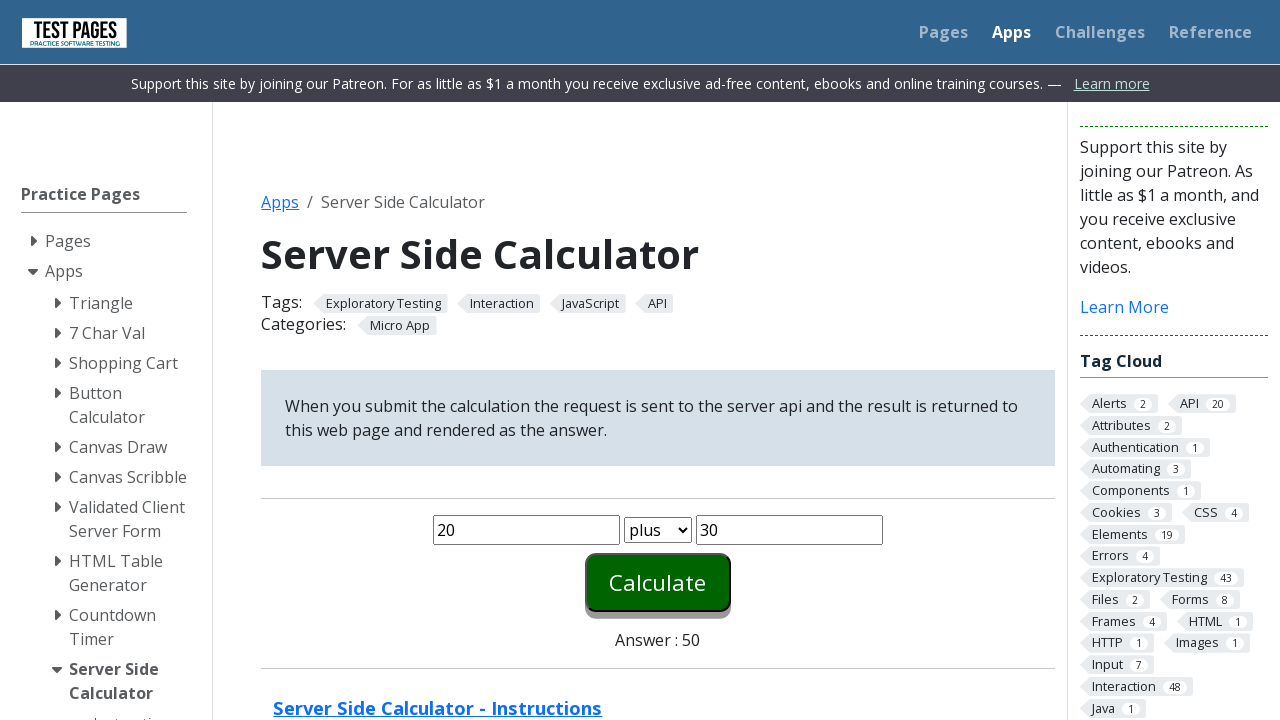

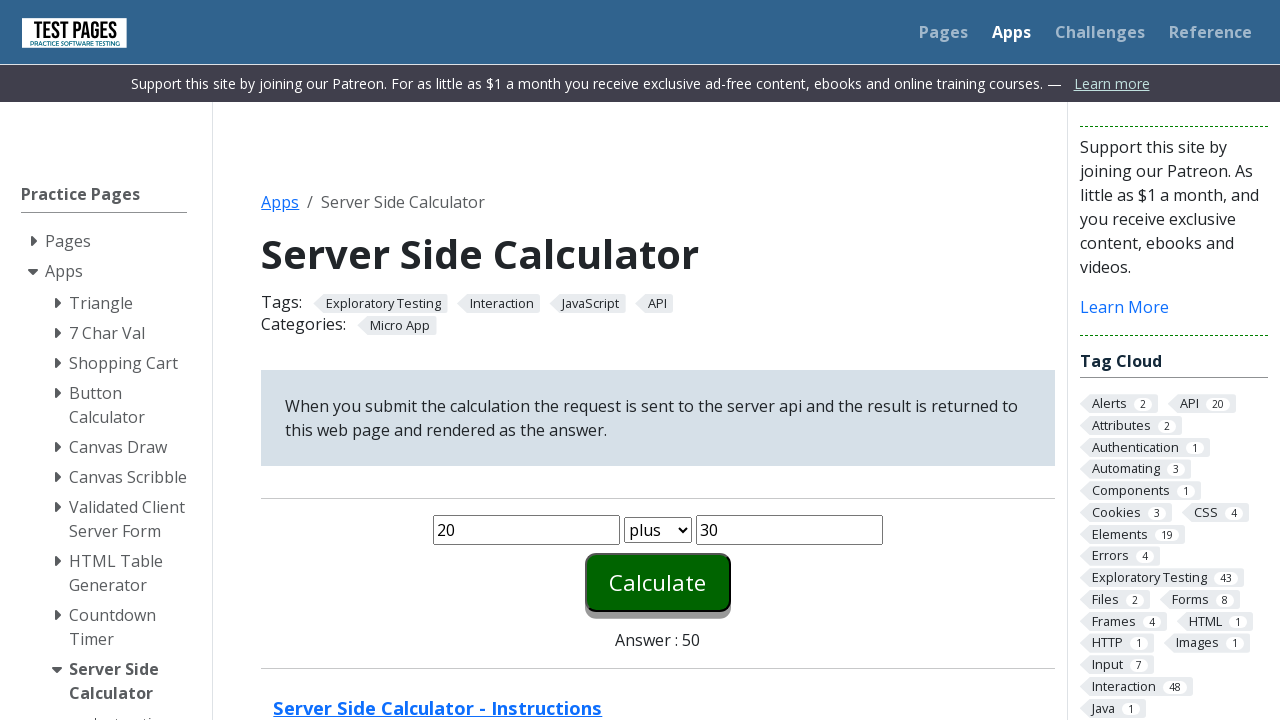